Opens a WebGL aquarium demo page and renders it for a specified duration to test WebGL rendering capabilities

Starting URL: https://webglsamples.org/aquarium/aquarium.html

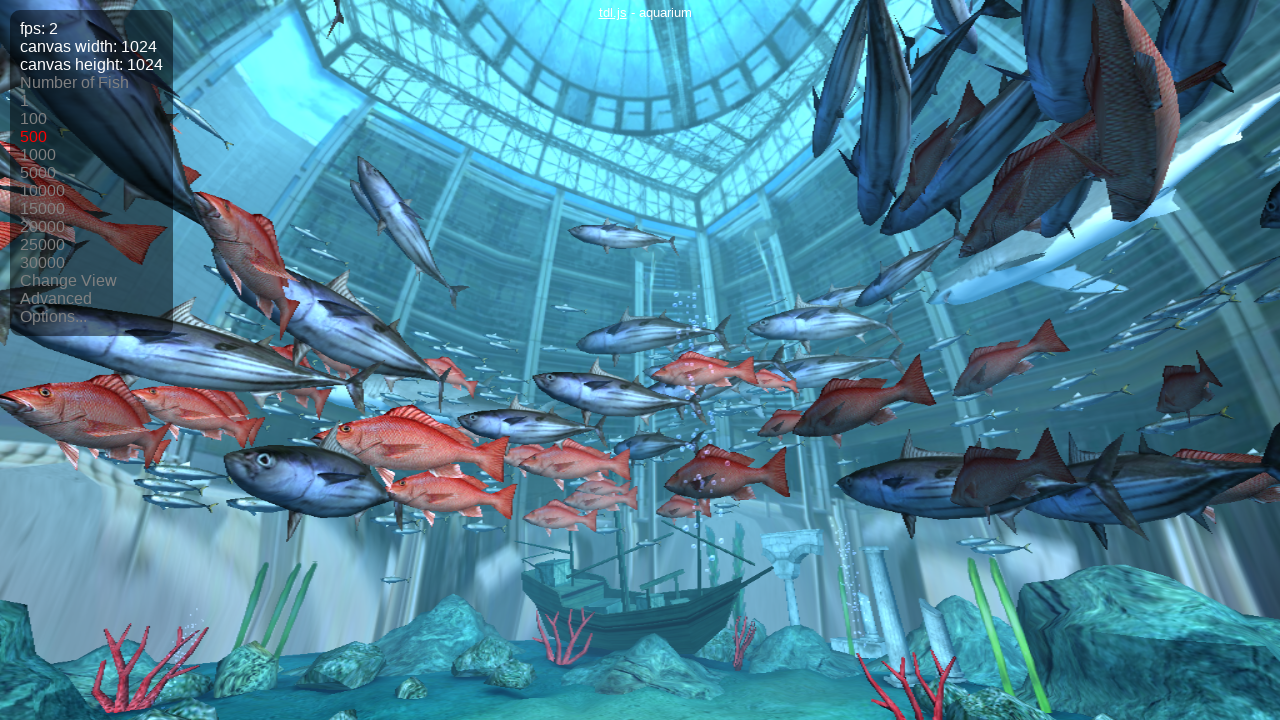

WebGL canvas element loaded
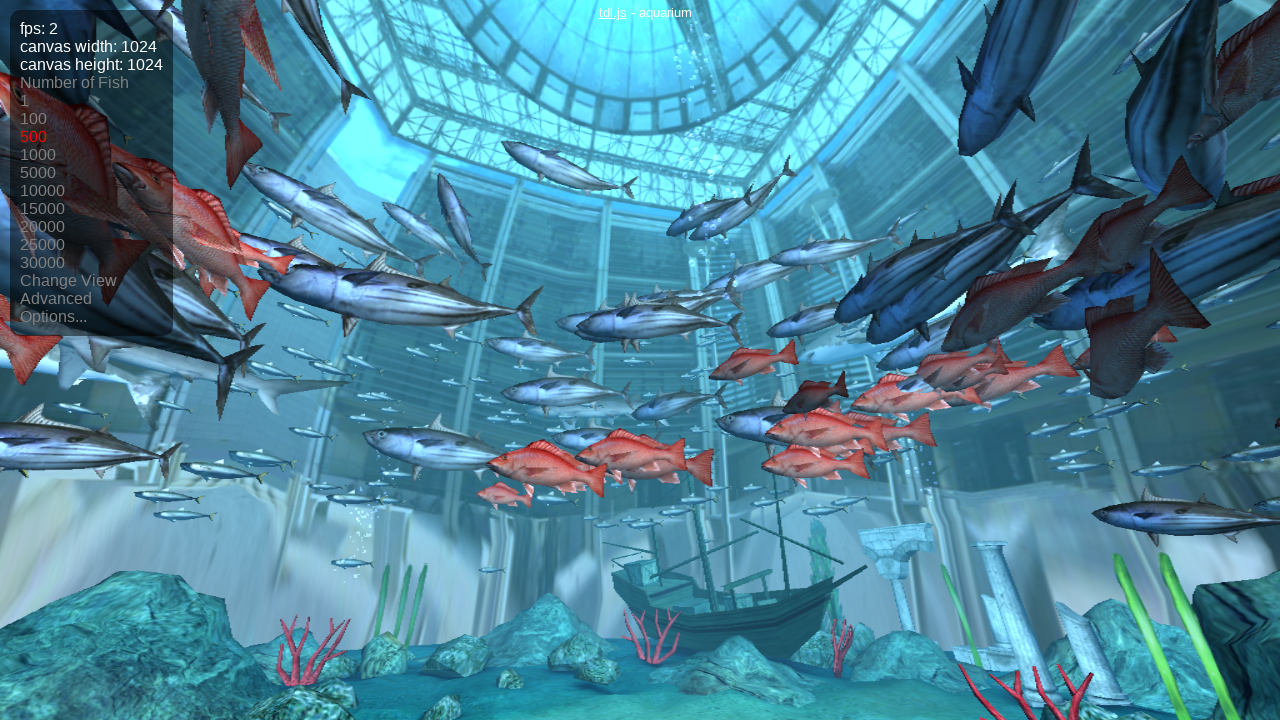

WebGL aquarium animation rendered for 10 seconds
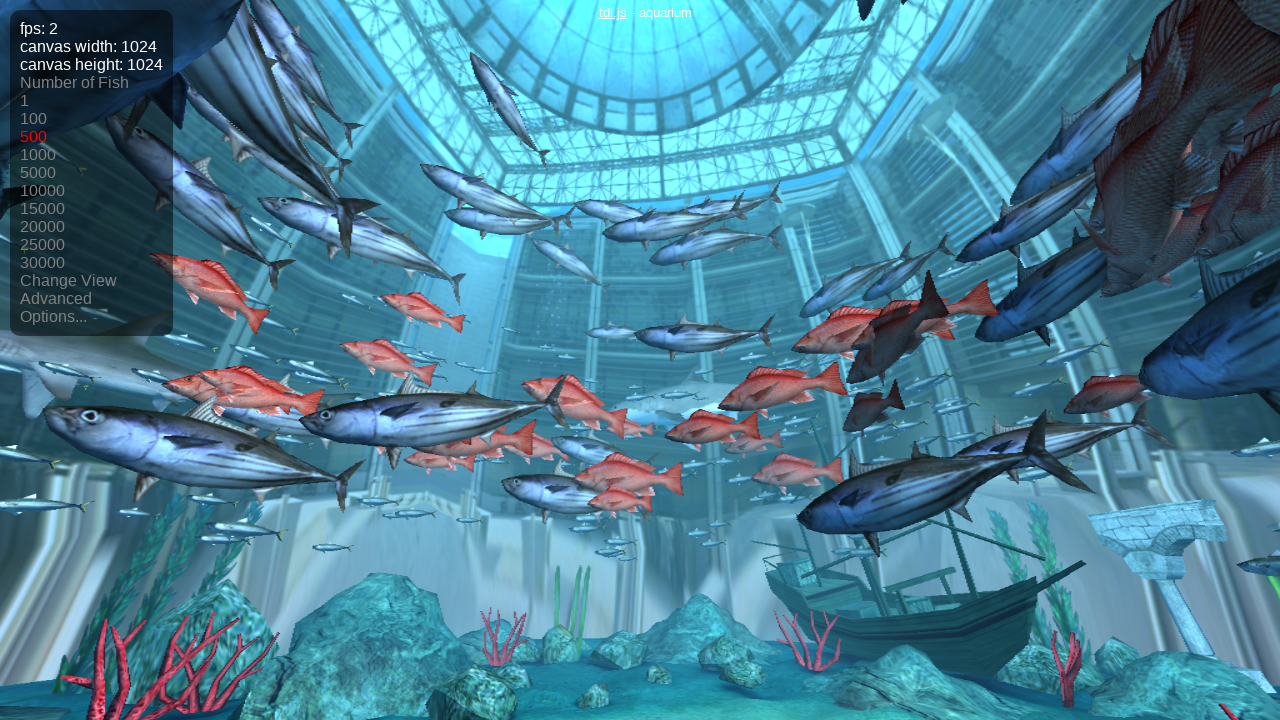

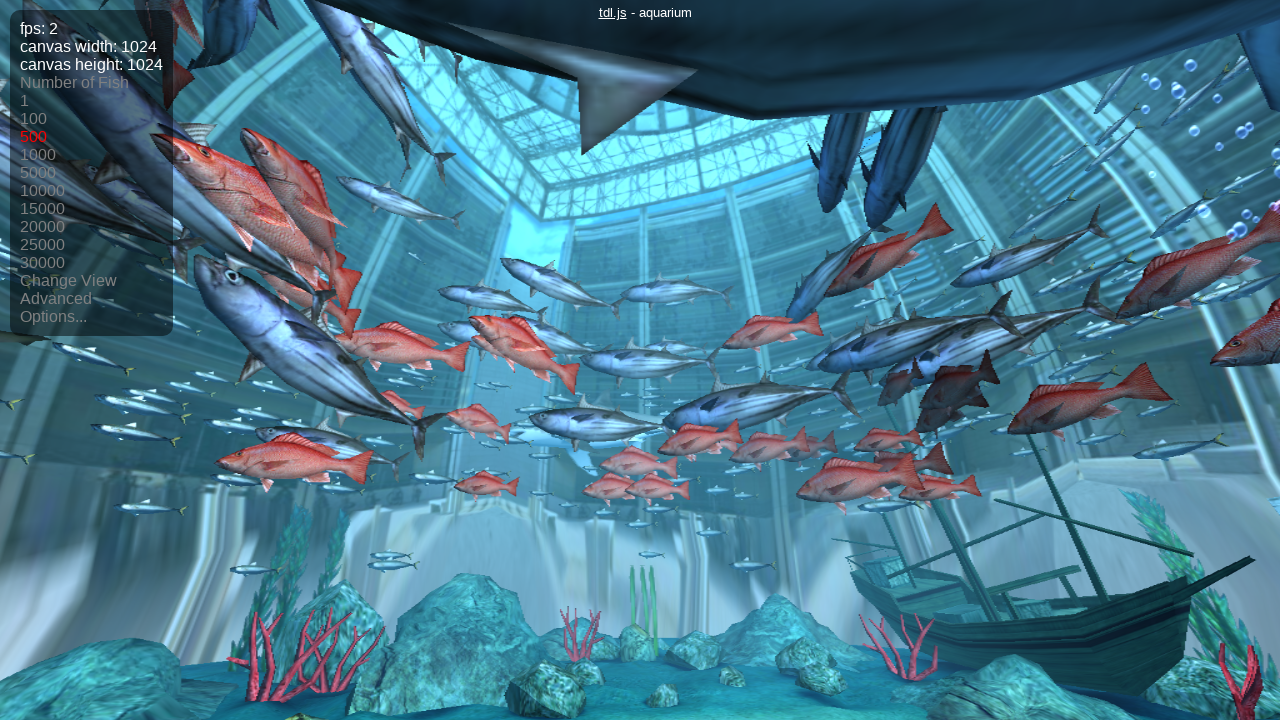